Tests the search functionality on python.org by entering a search query "pycon" and submitting the form

Starting URL: https://www.python.org

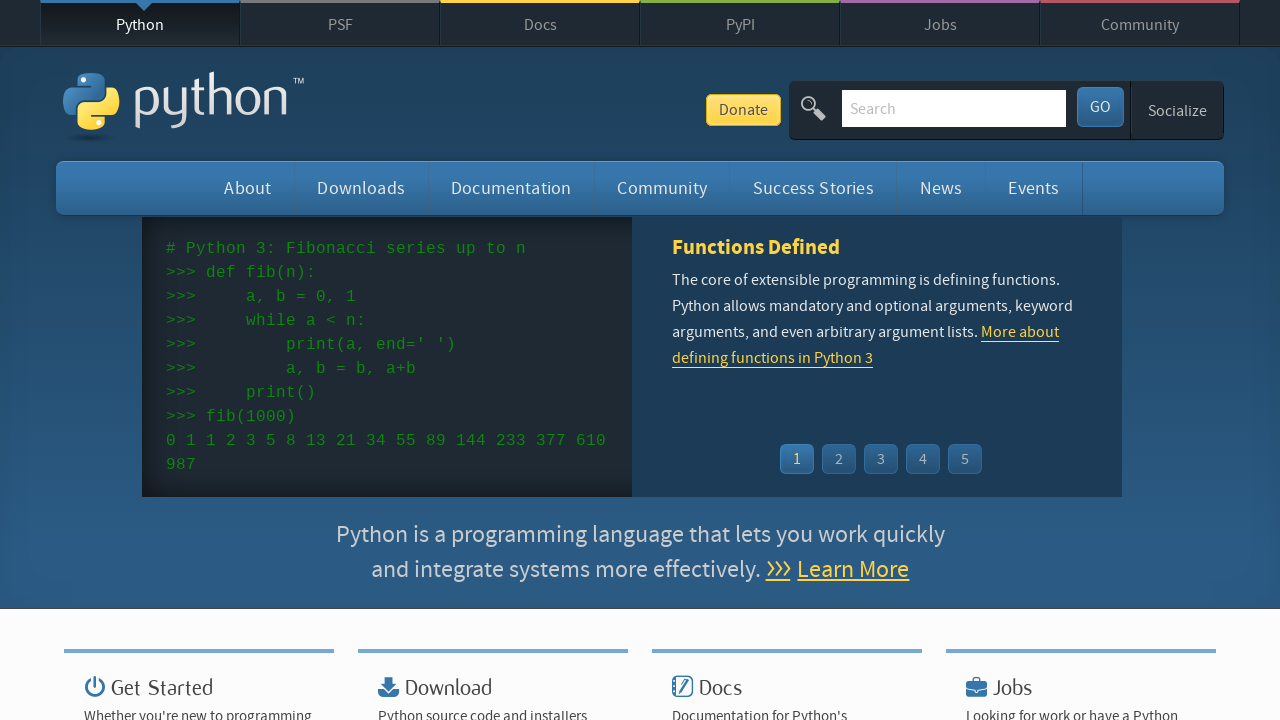

Verified 'Python' is in page title
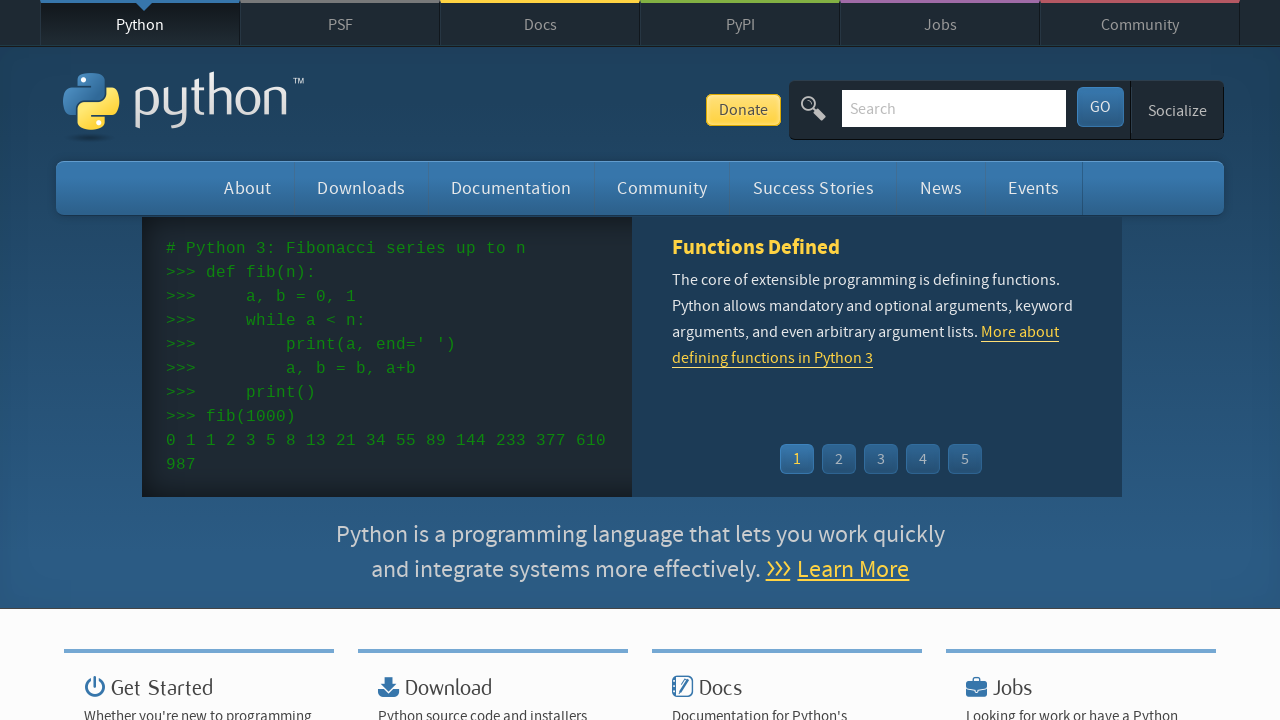

Filled search field with 'pycon' on input[name='q']
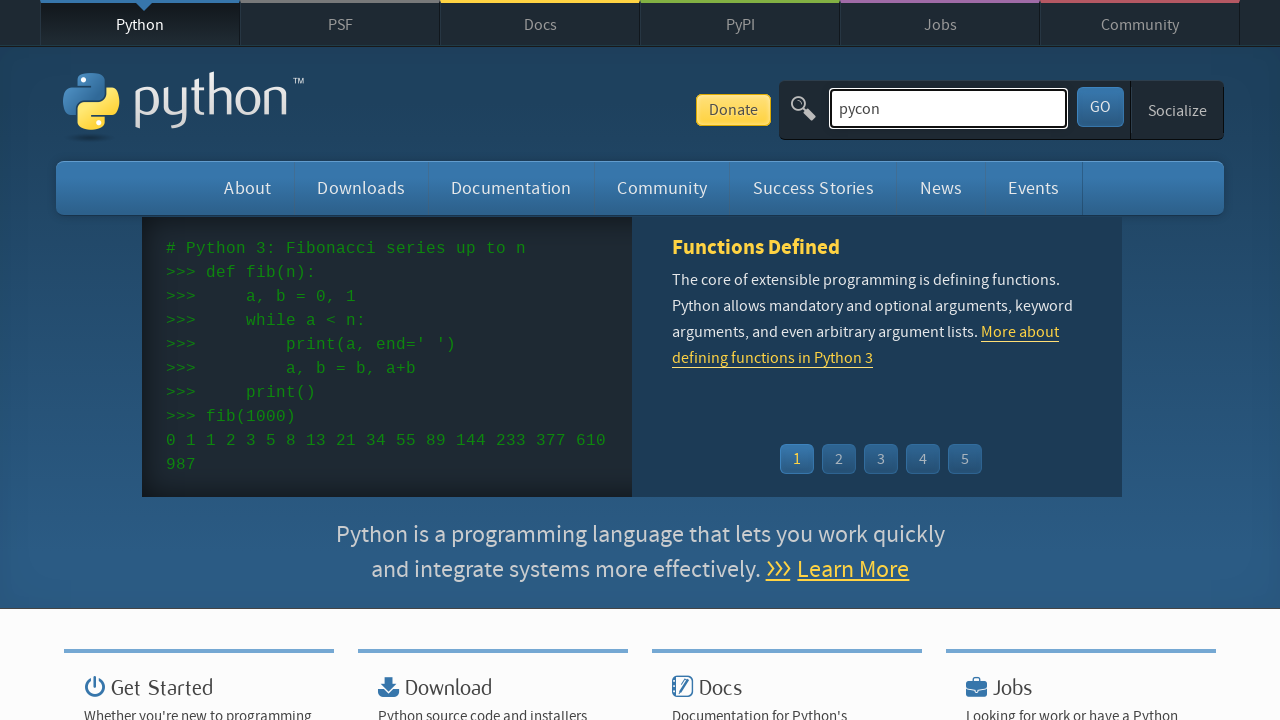

Submitted search form by pressing Enter on input[name='q']
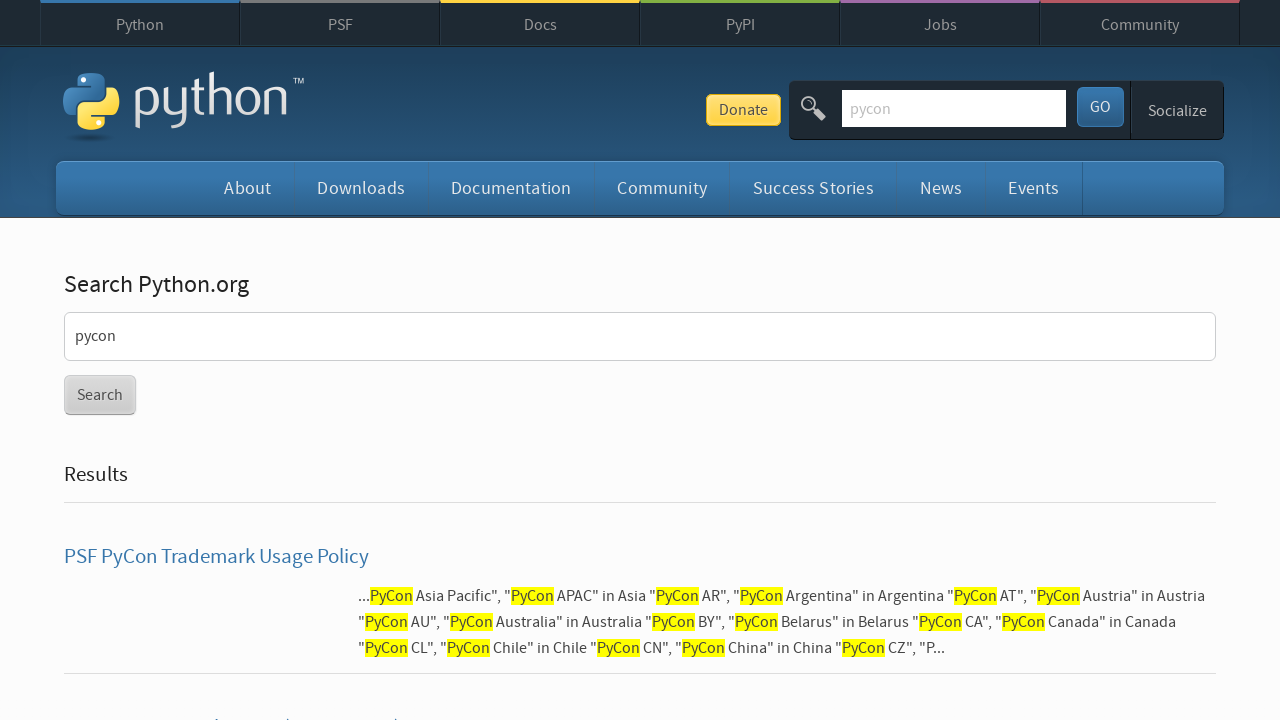

Search results page loaded and network idle
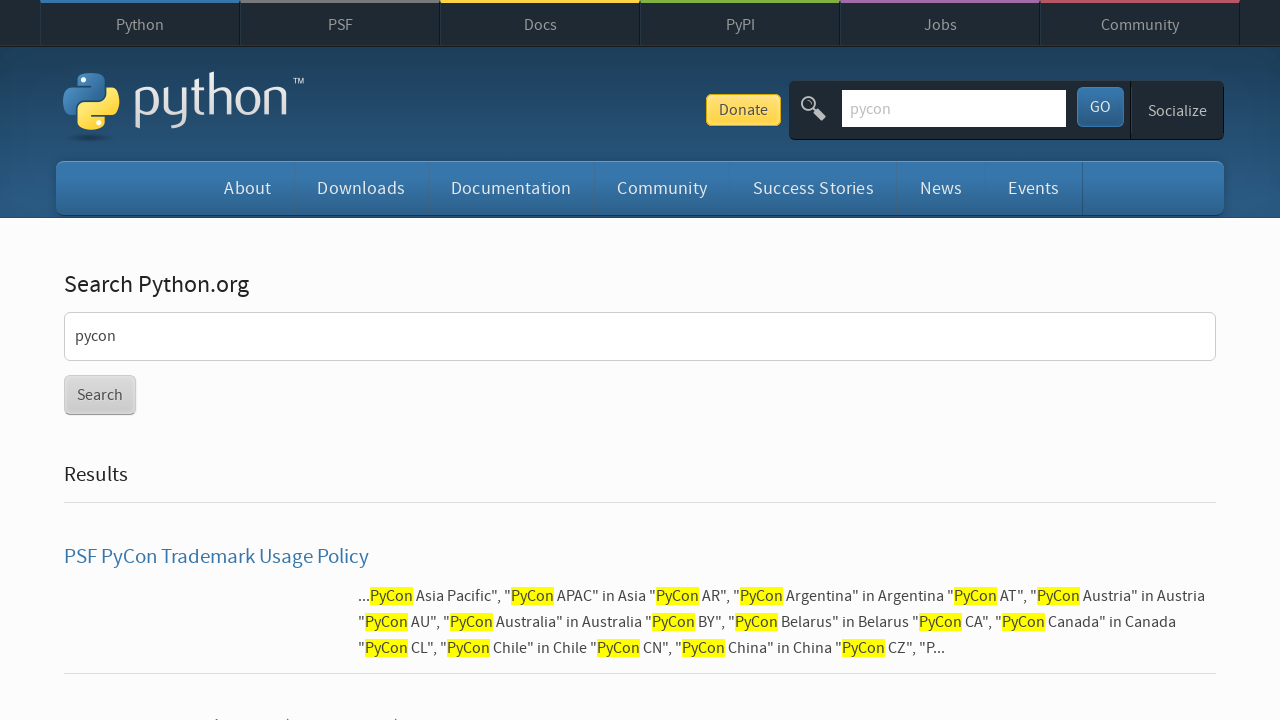

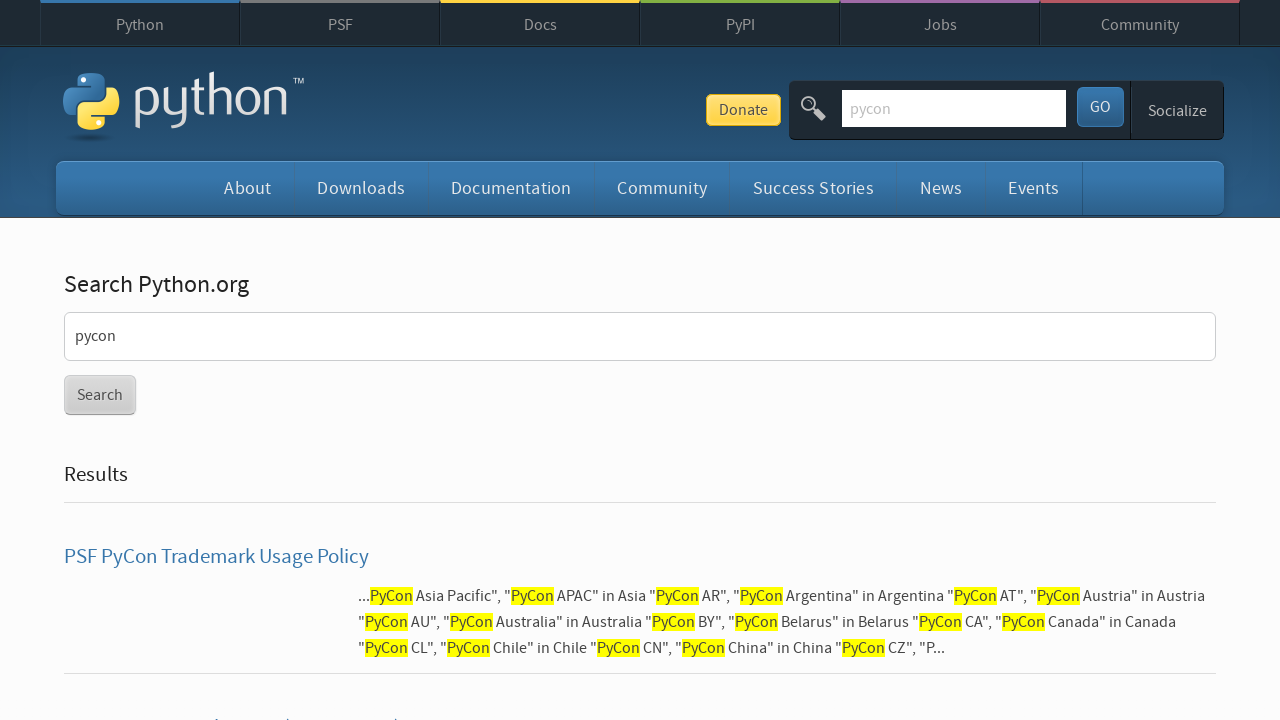